Tests AJAX functionality by clicking a button and waiting for dynamically loaded text elements to appear

Starting URL: https://v1.training-support.net/selenium/ajax

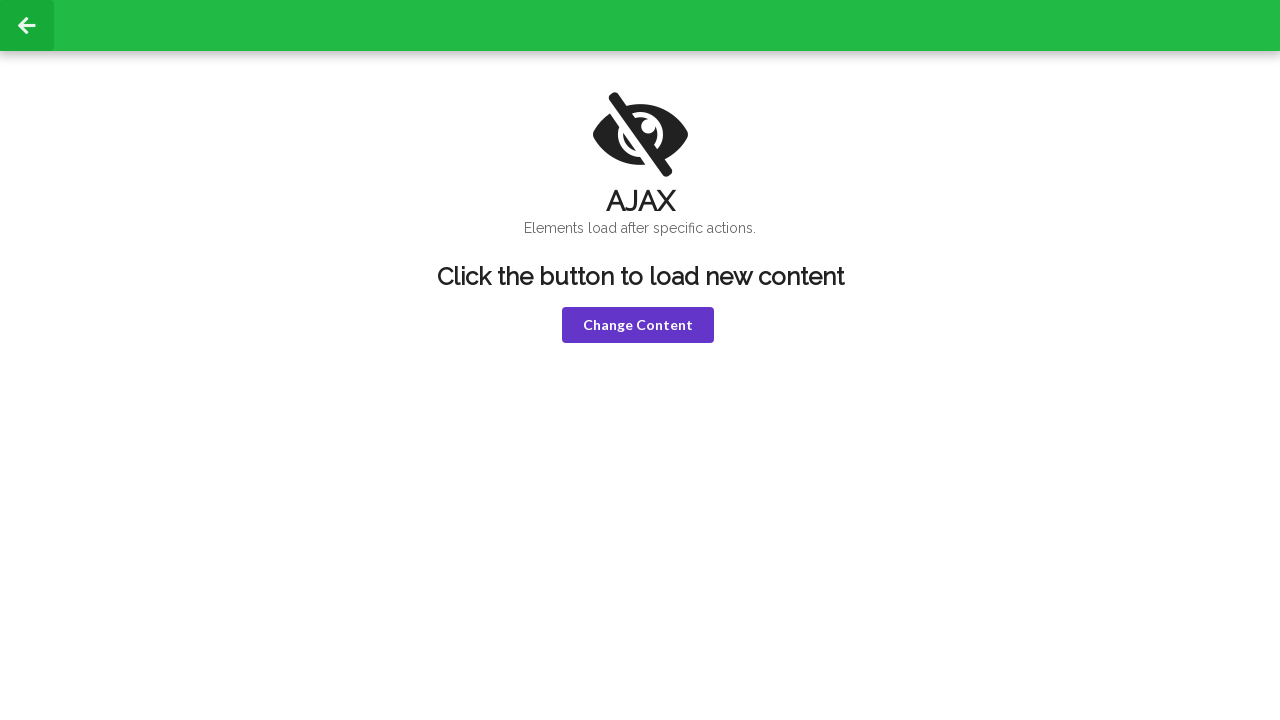

Clicked violet button to trigger AJAX content at (638, 325) on button.violet
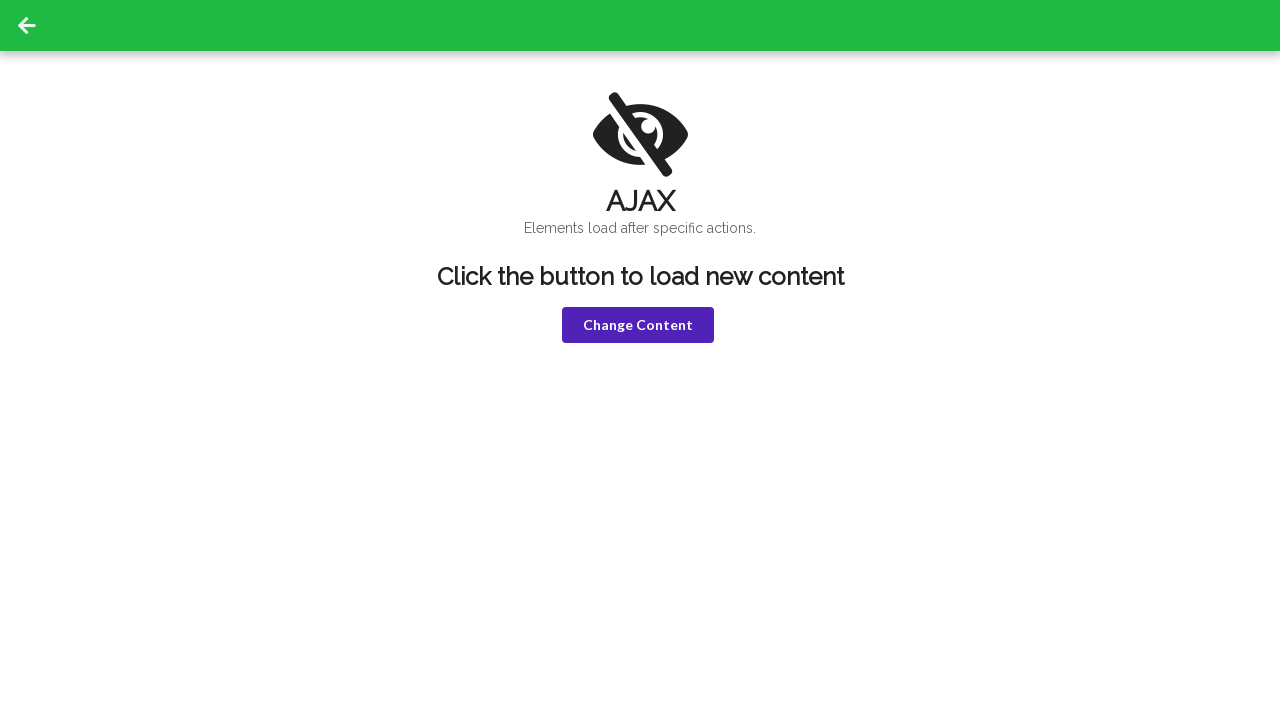

Waited for 'HELLO!' text to appear in h1 element
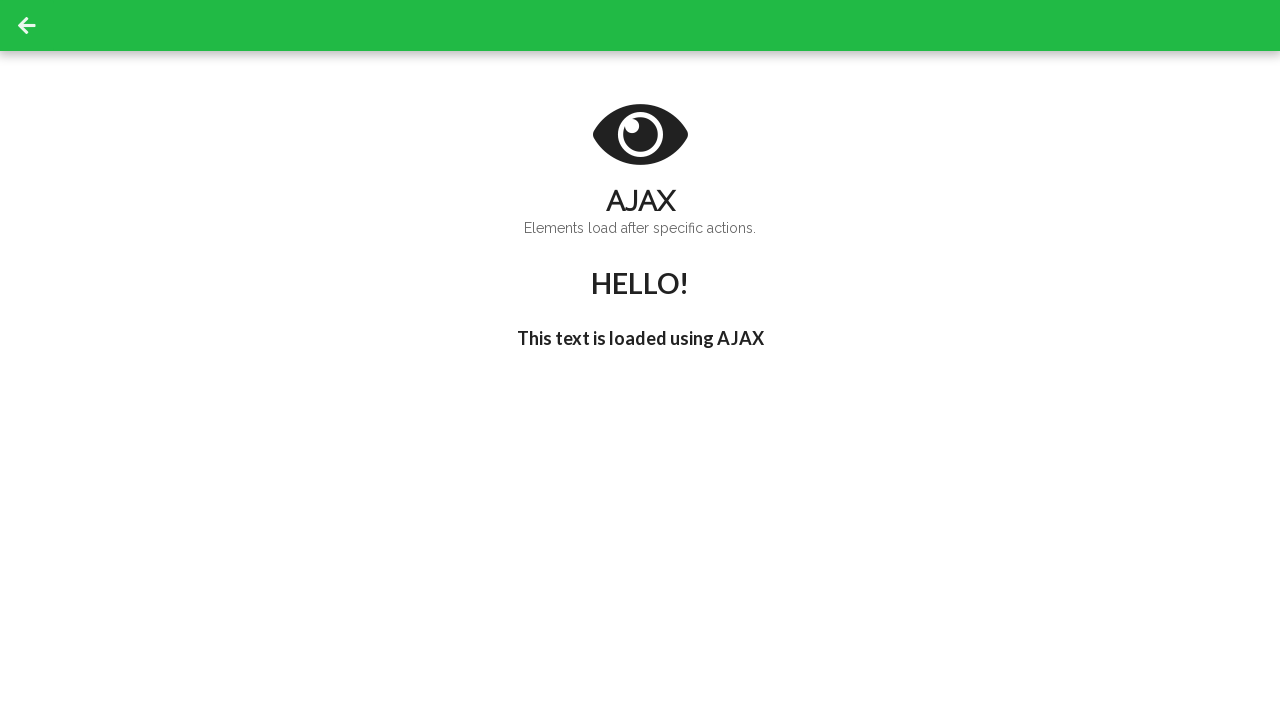

Waited for 'I'm late!' text to appear in h3 element
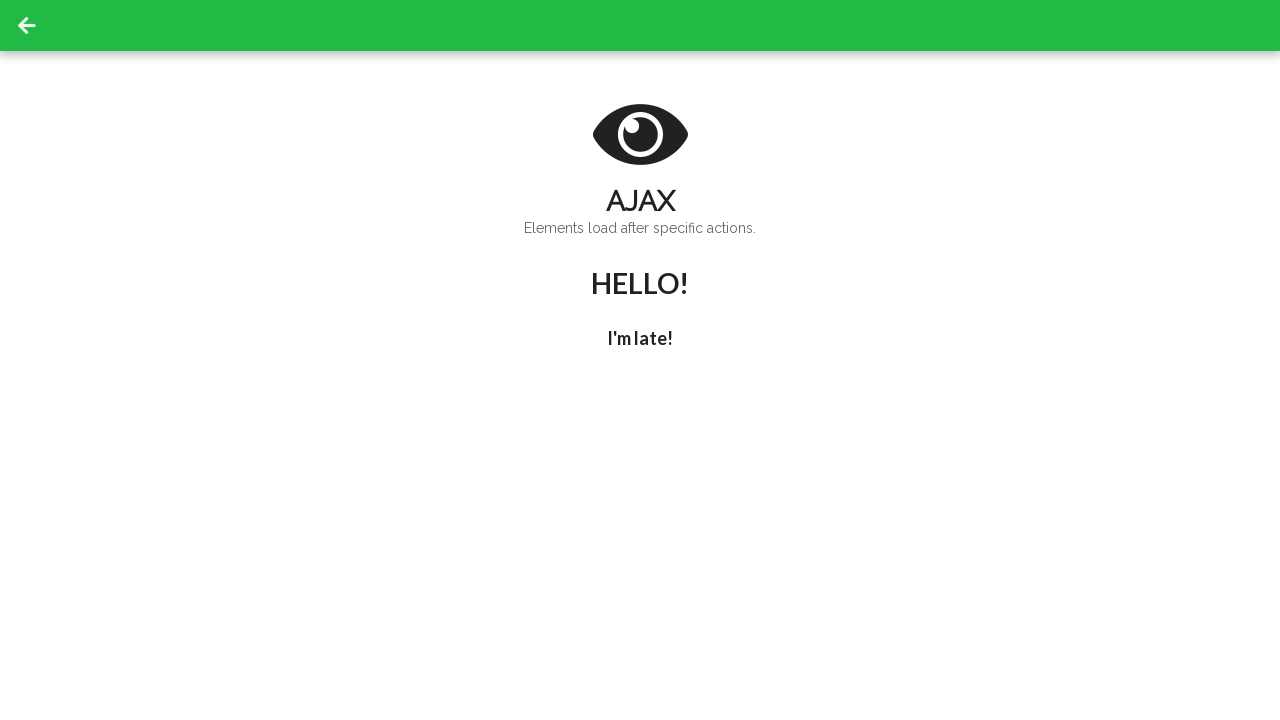

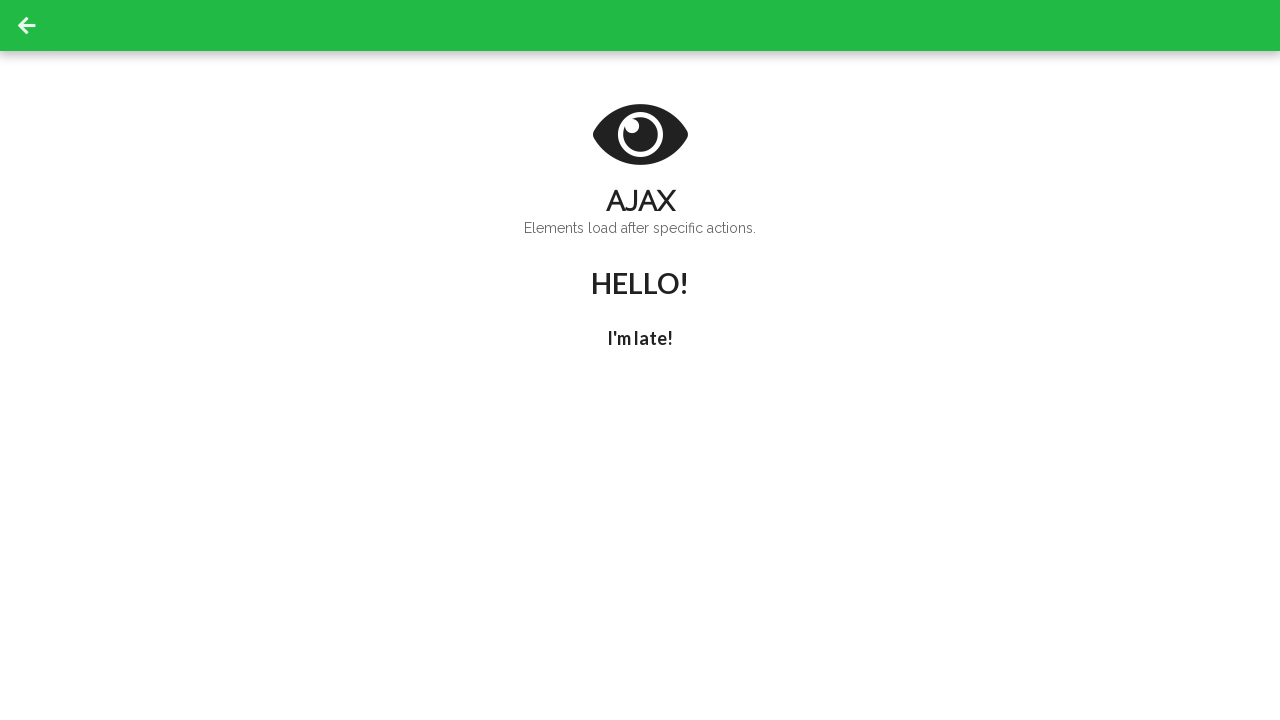